Tests window handling by clicking a link that opens a new window, then iterating through all windows and closing the one with a specific title (OrangeHRM HR Software page).

Starting URL: https://opensource-demo.orangehrmlive.com

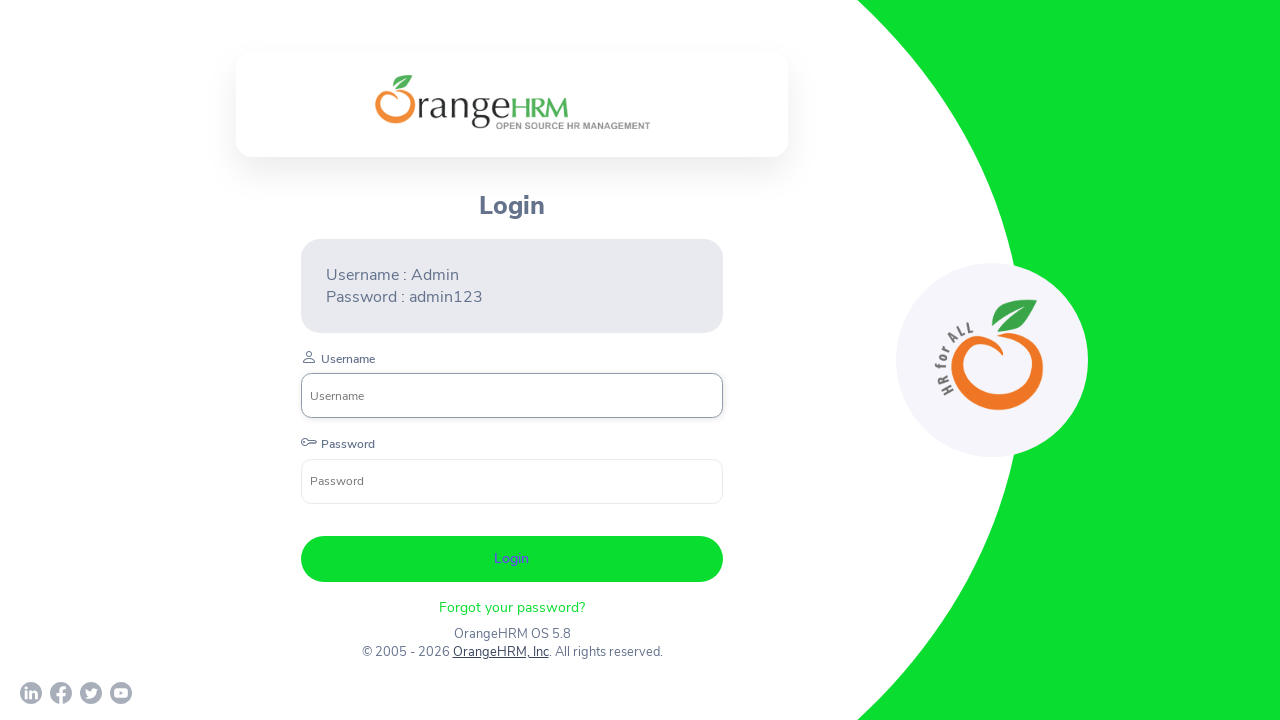

Clicked on OrangeHRM, Inc link to open a new window at (500, 652) on xpath=//a[text()='OrangeHRM, Inc']
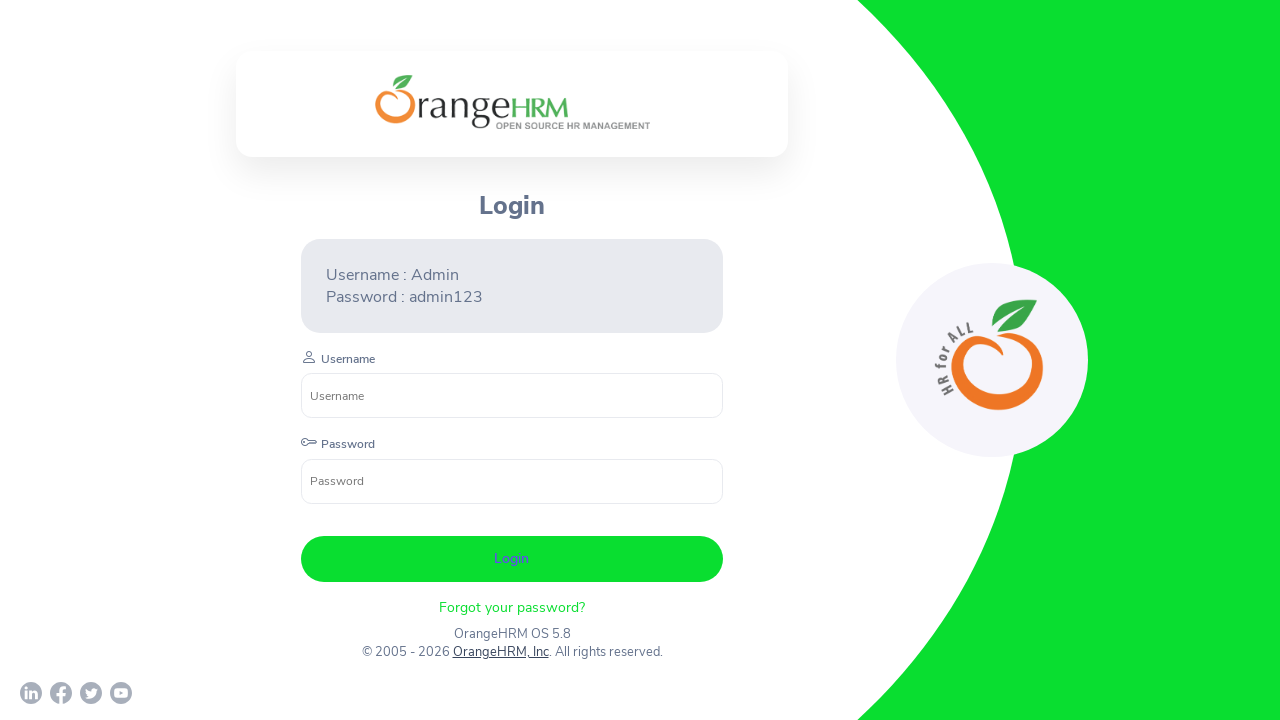

Waited 3 seconds for new window to open
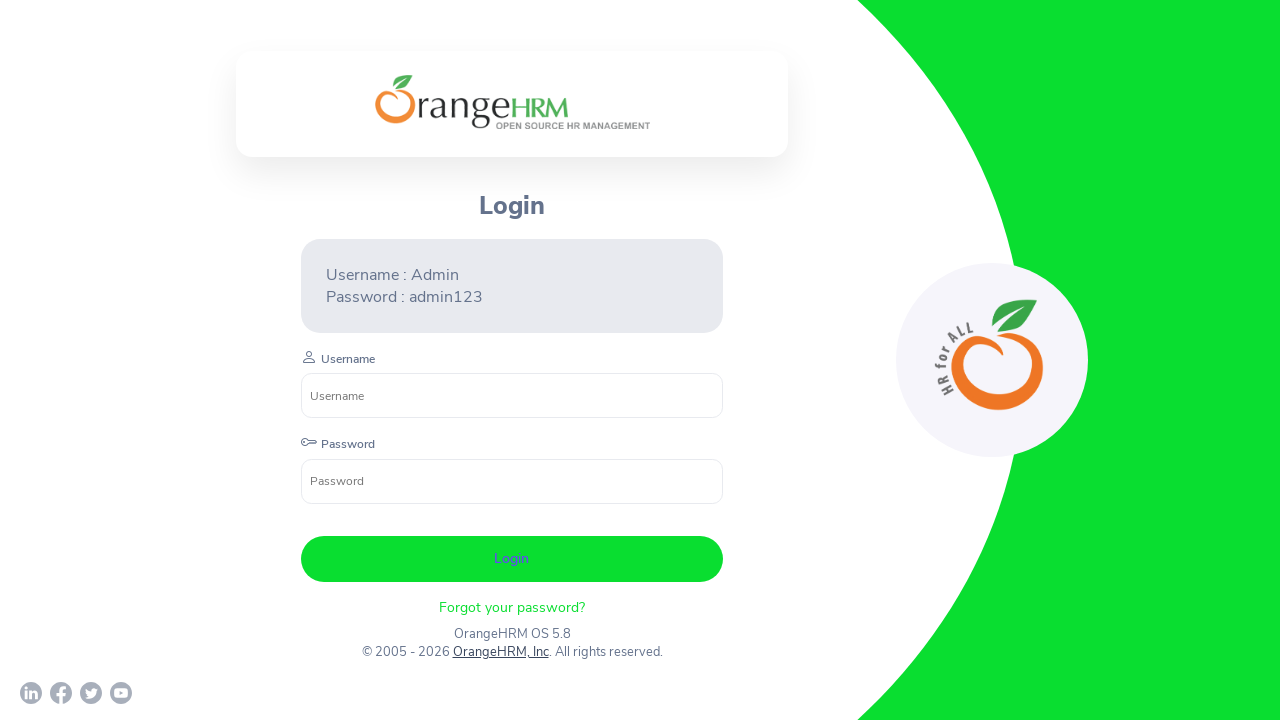

Retrieved all open pages/windows from context
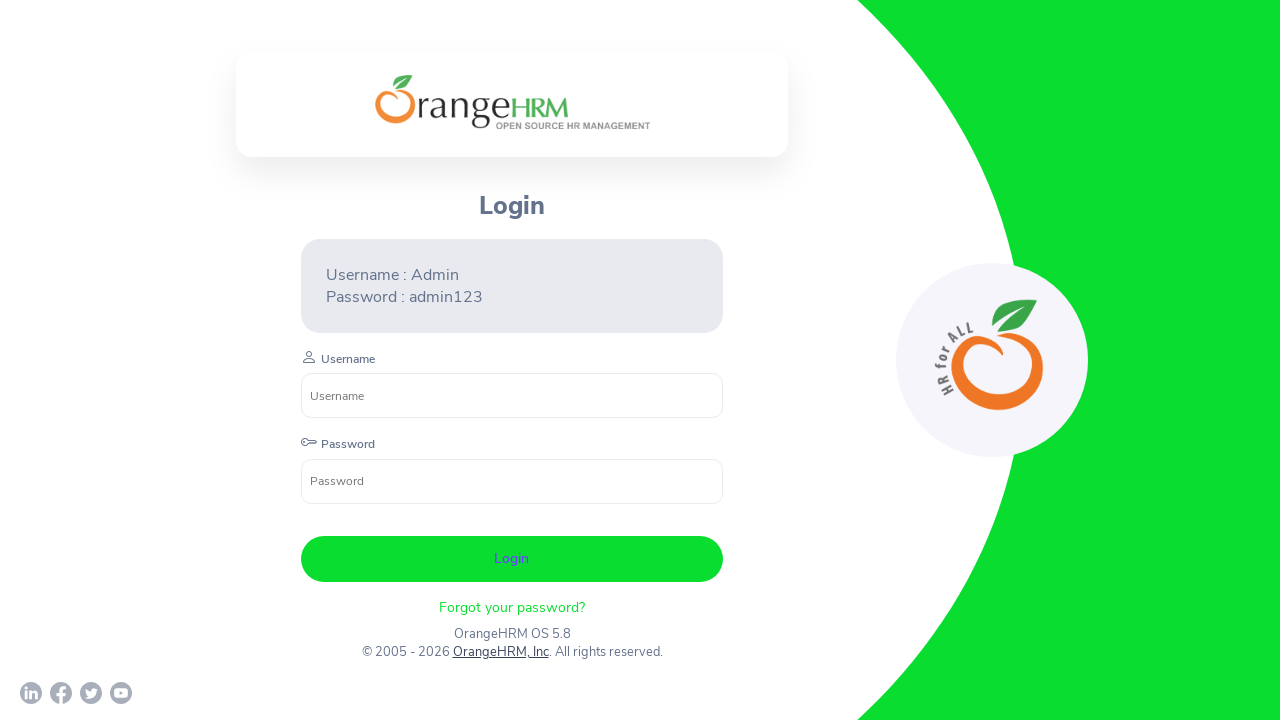

Retrieved page title: OrangeHRM
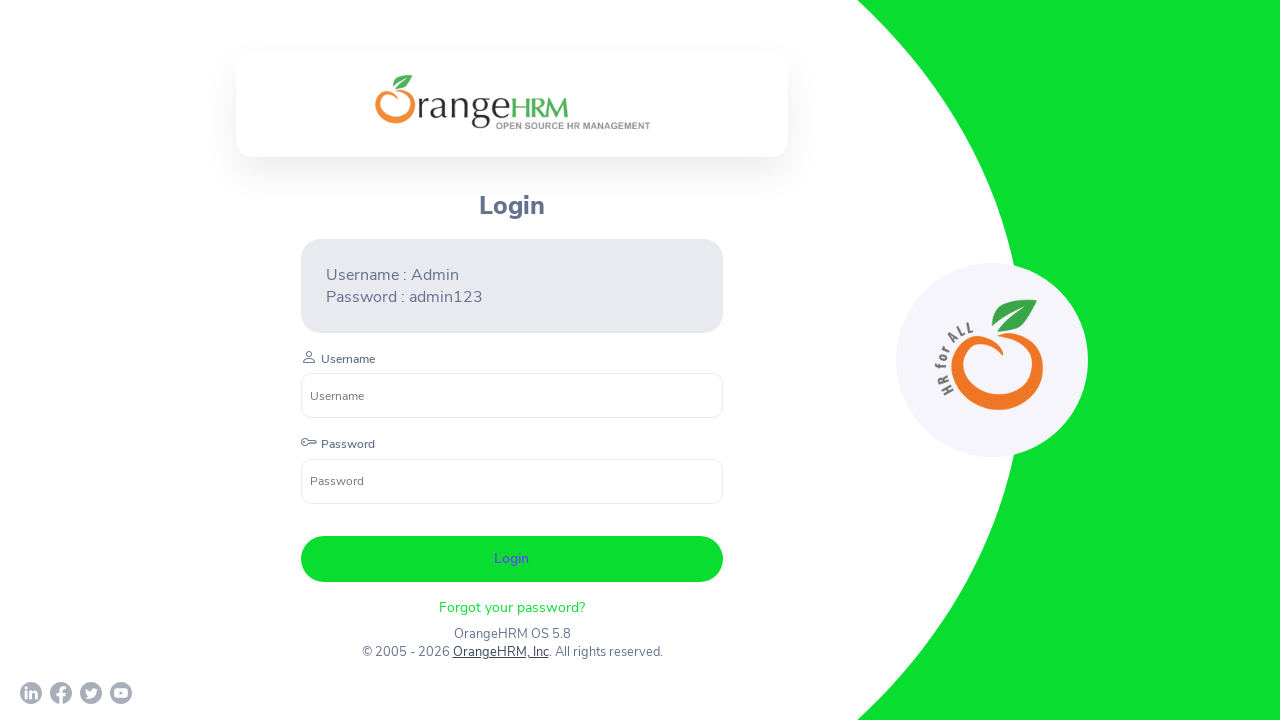

Retrieved page title: Human Resources Management Software | HRMS | OrangeHRM
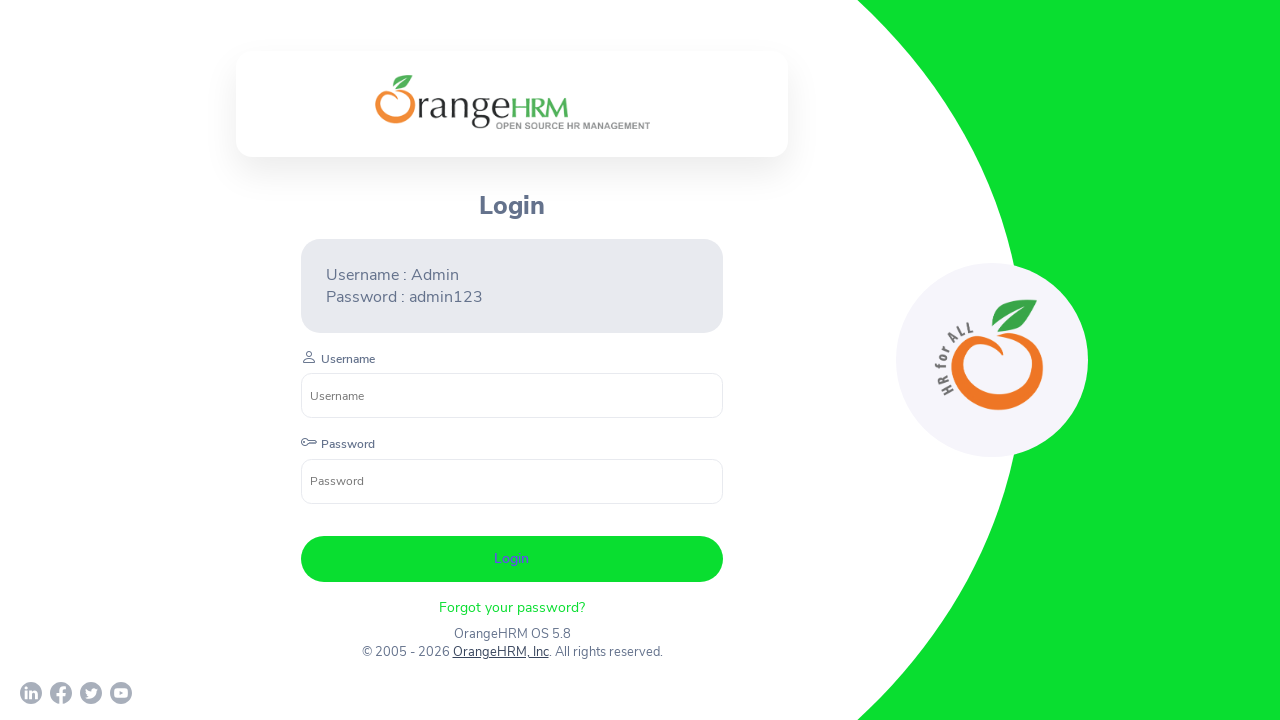

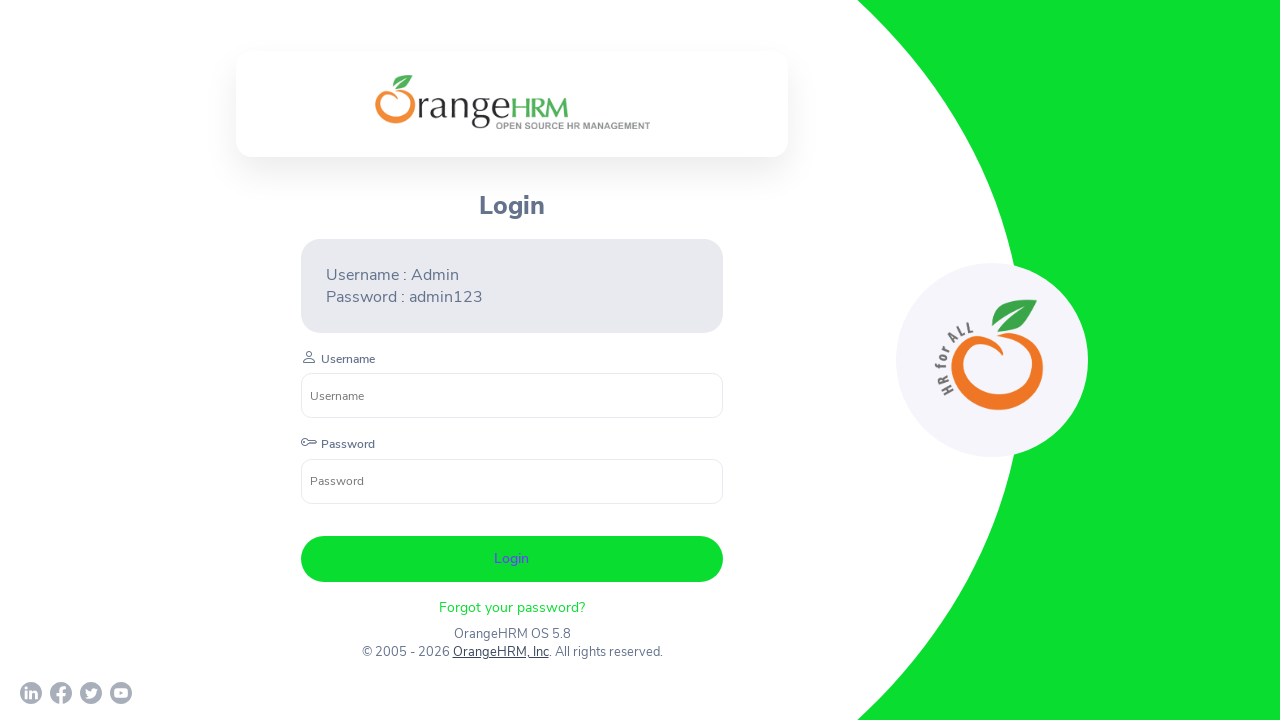